Tests various link types on demoqa.com including simple links that open new tabs and API links that return different HTTP status codes (201, 204, 301, 400, 401, 403, 404)

Starting URL: https://demoqa.com/

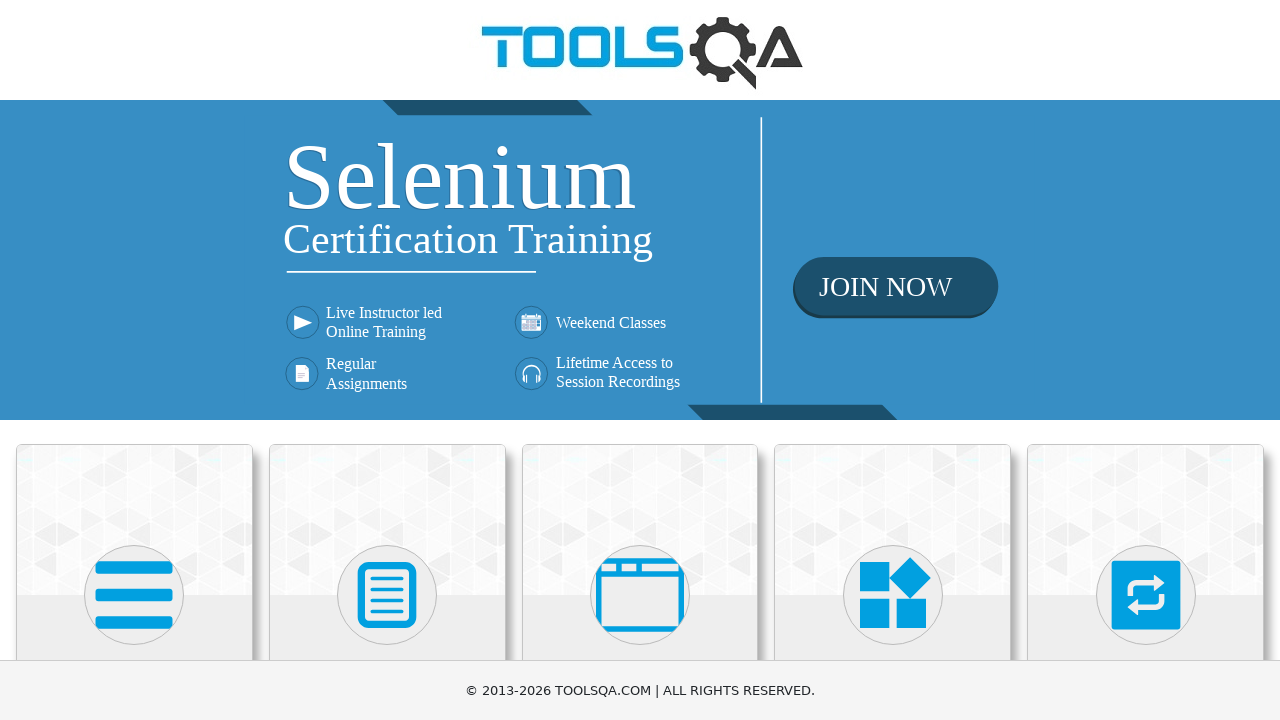

Clicked on Elements card on landing page at (134, 520) on .category-cards .card:has-text('Elements')
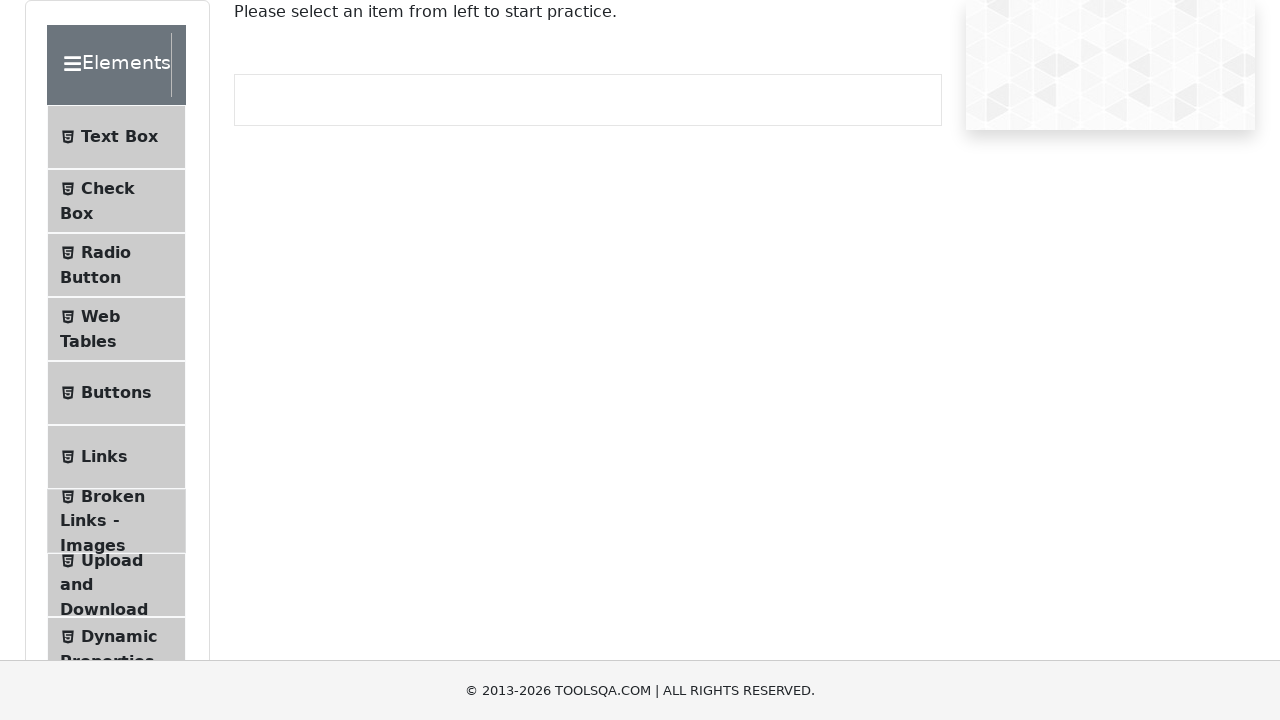

Clicked on Links menu item at (104, 457) on text=Links
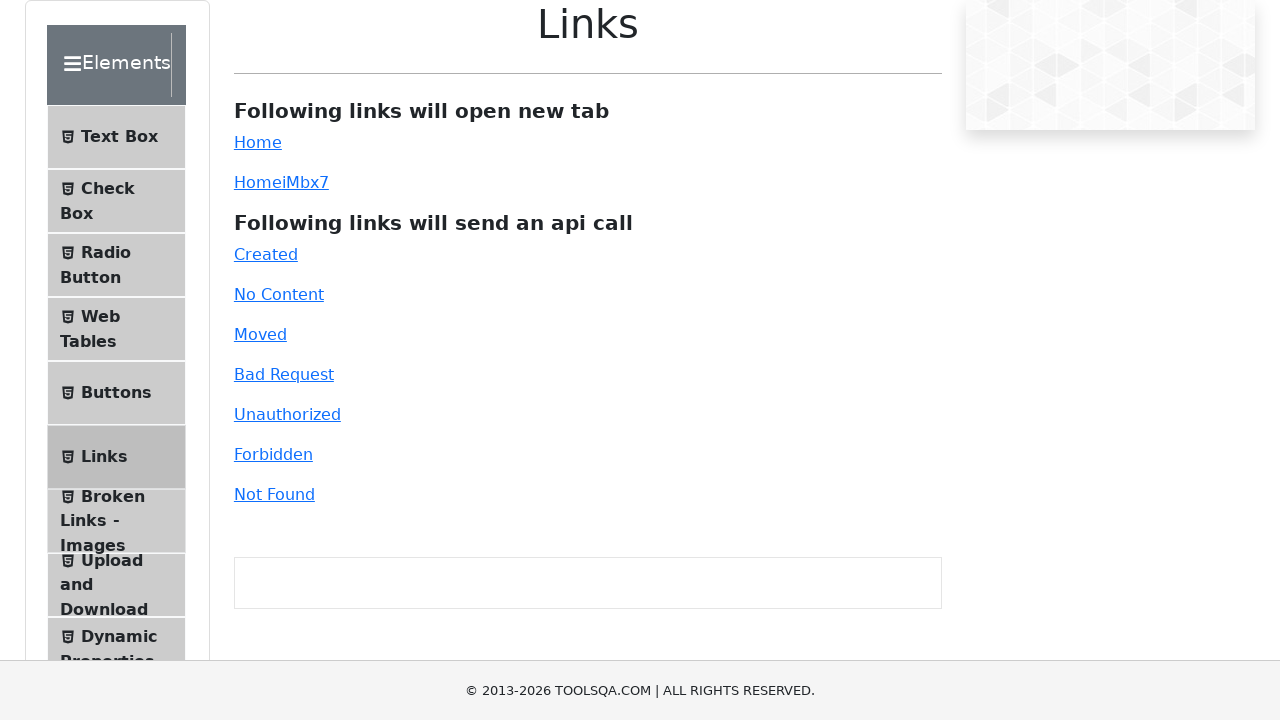

Clicked Created link at (266, 254) on #created
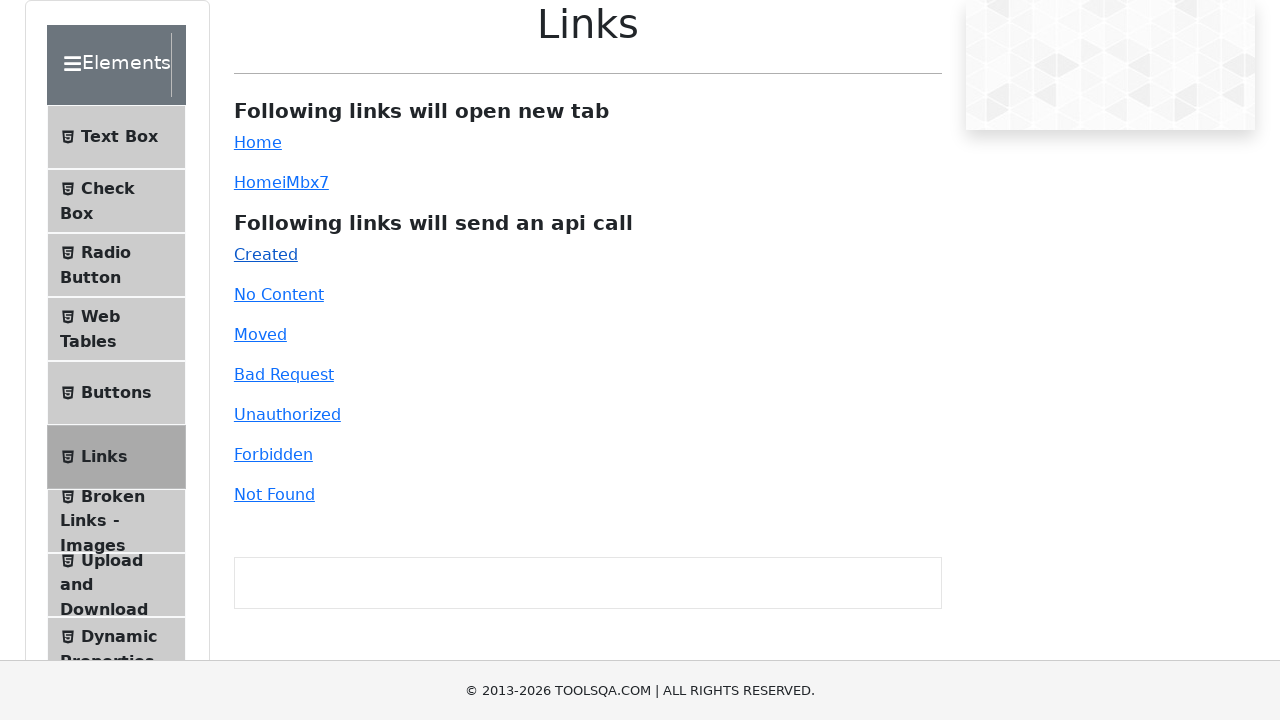

Verified HTTP 201 status code response
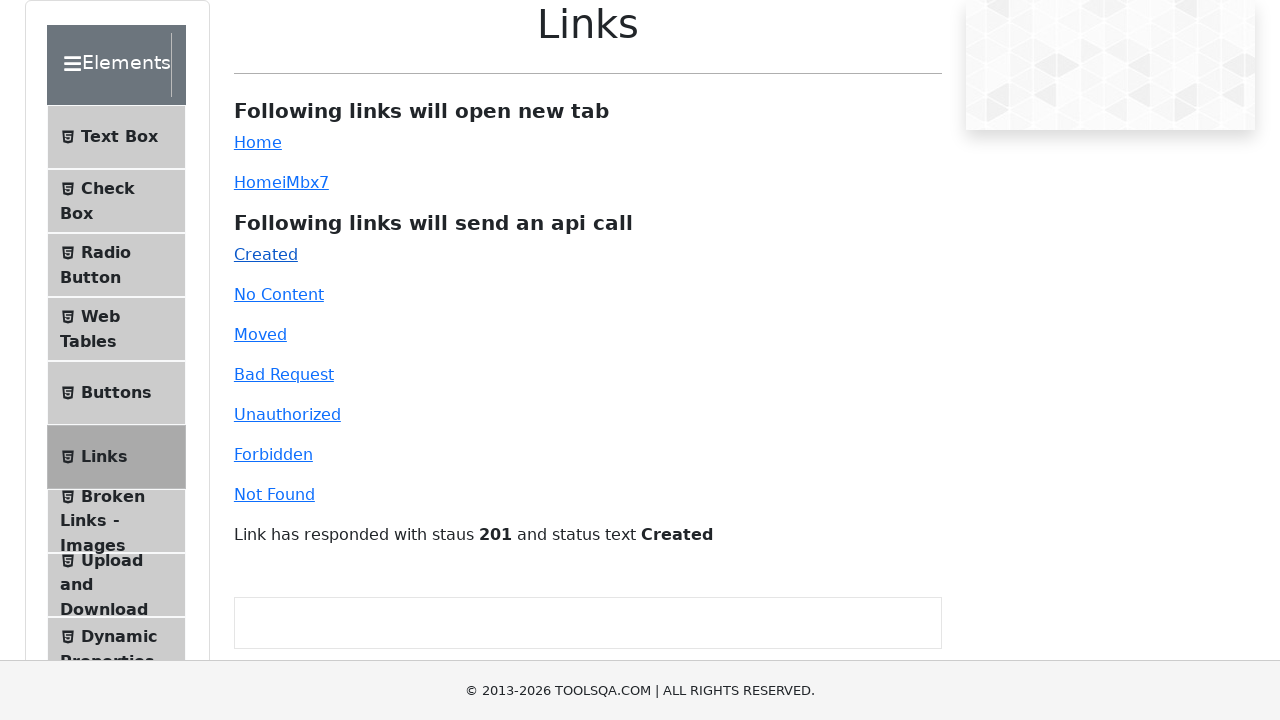

Clicked No Content link at (279, 294) on #no-content
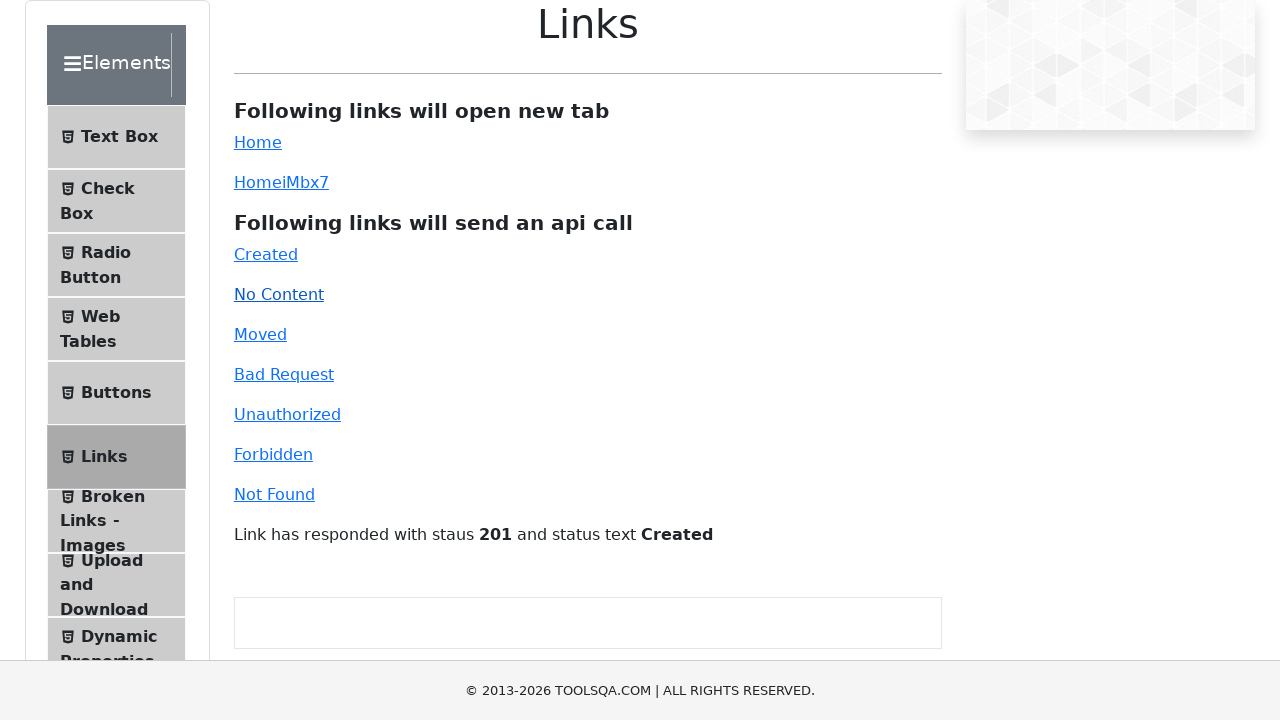

Verified HTTP 204 status code response
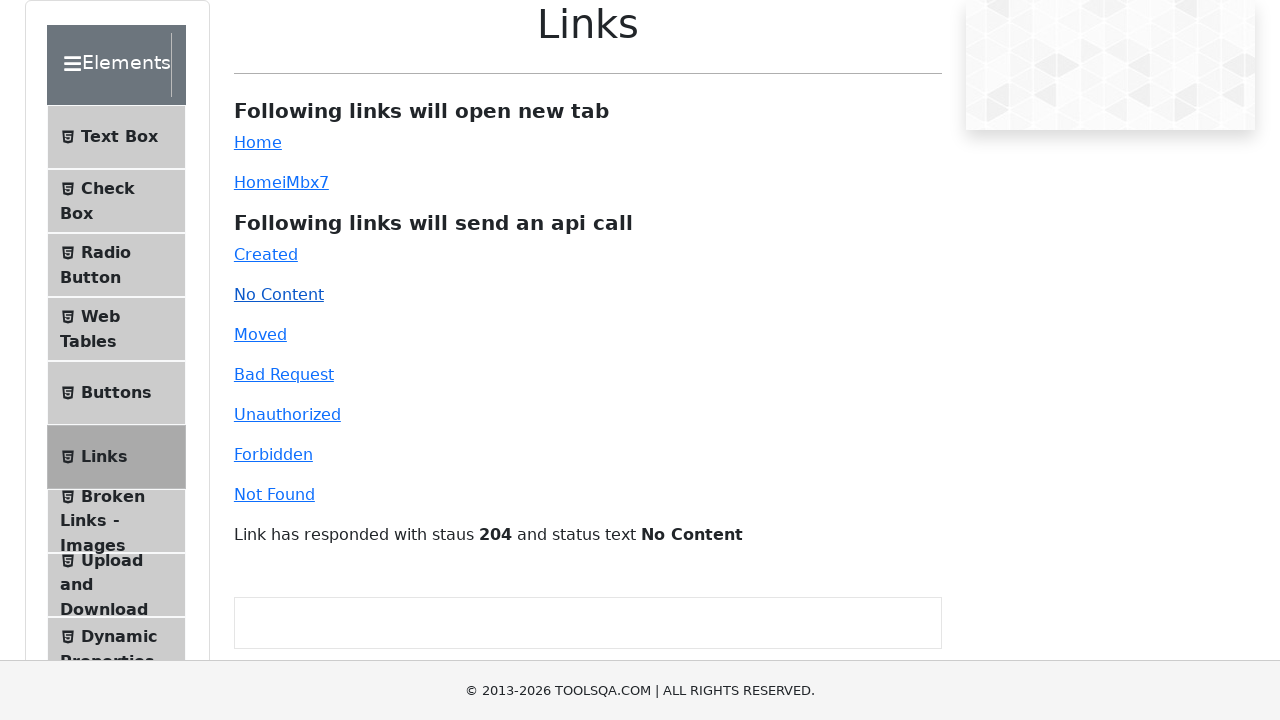

Clicked Moved link at (260, 334) on #moved
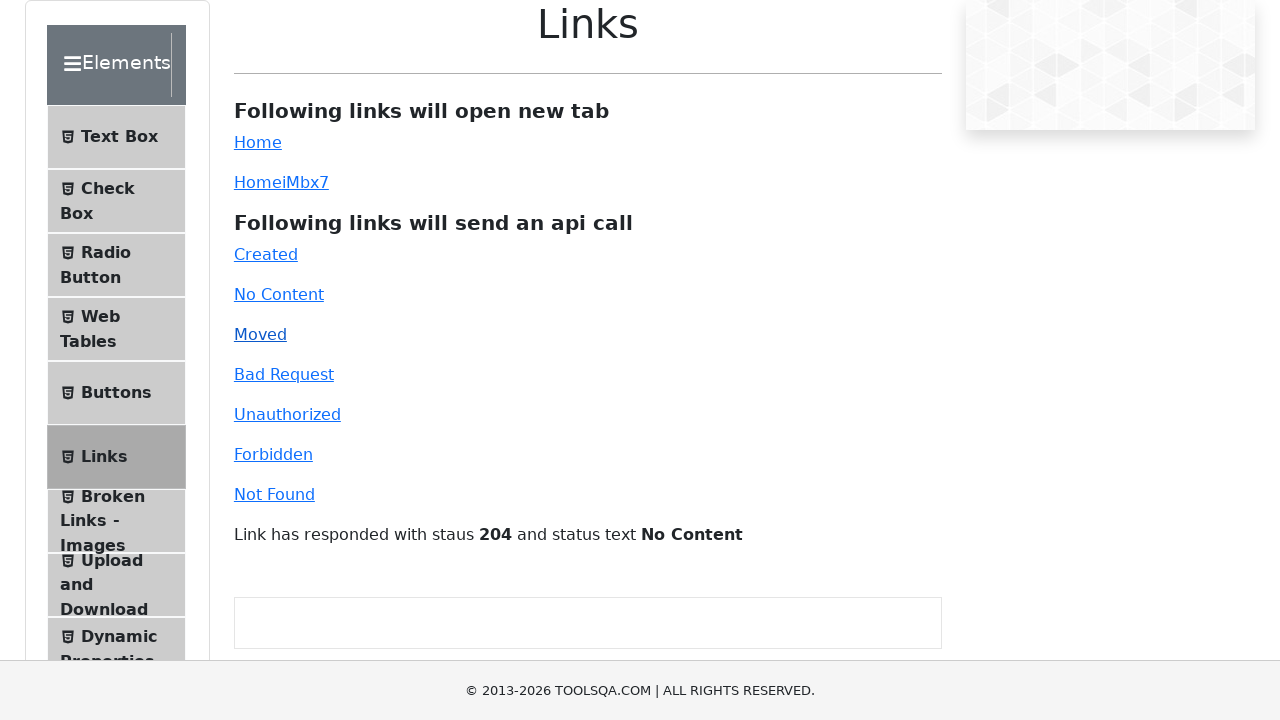

Verified HTTP 301 status code response
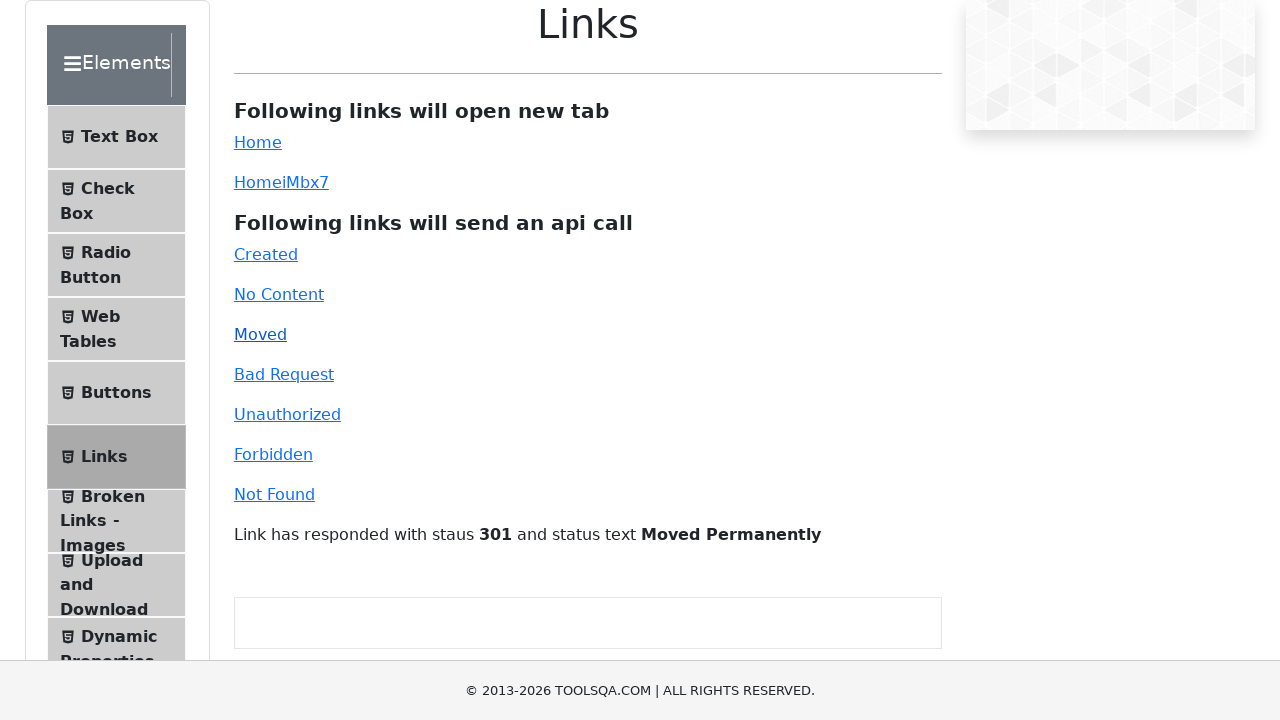

Clicked Bad Request link at (284, 374) on #bad-request
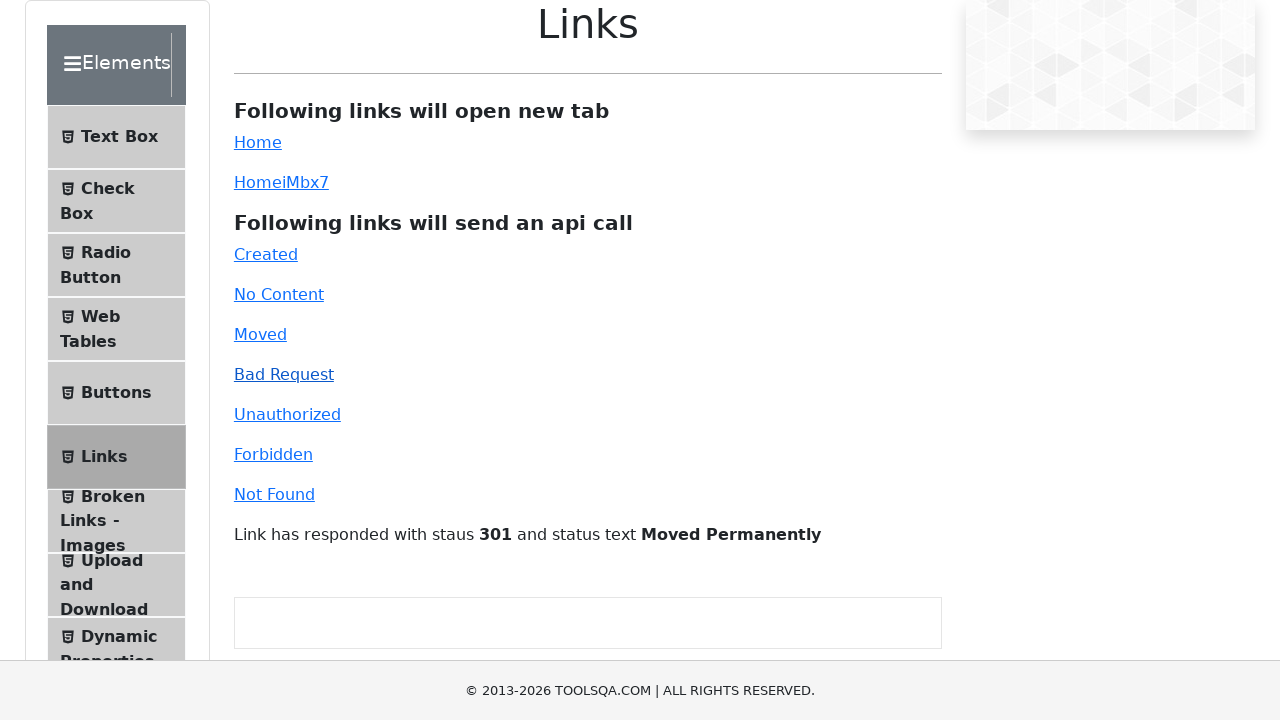

Verified HTTP 400 status code response
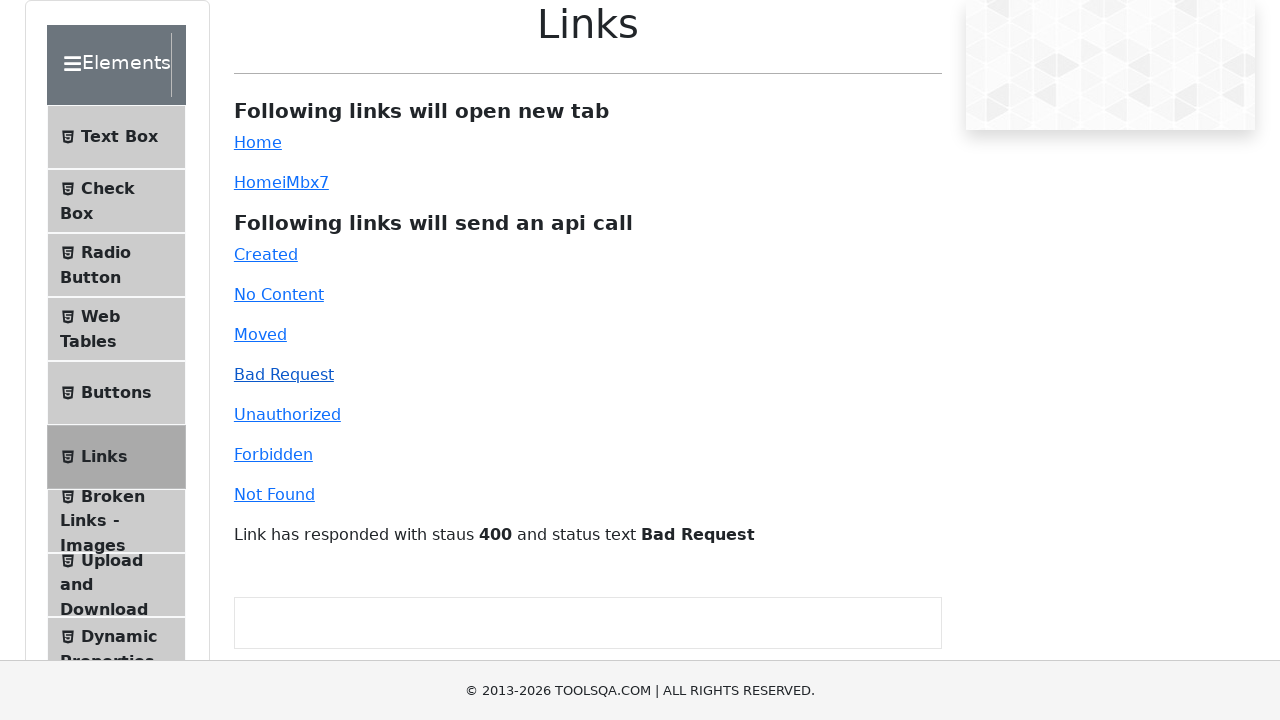

Clicked Unauthorized link at (287, 414) on #unauthorized
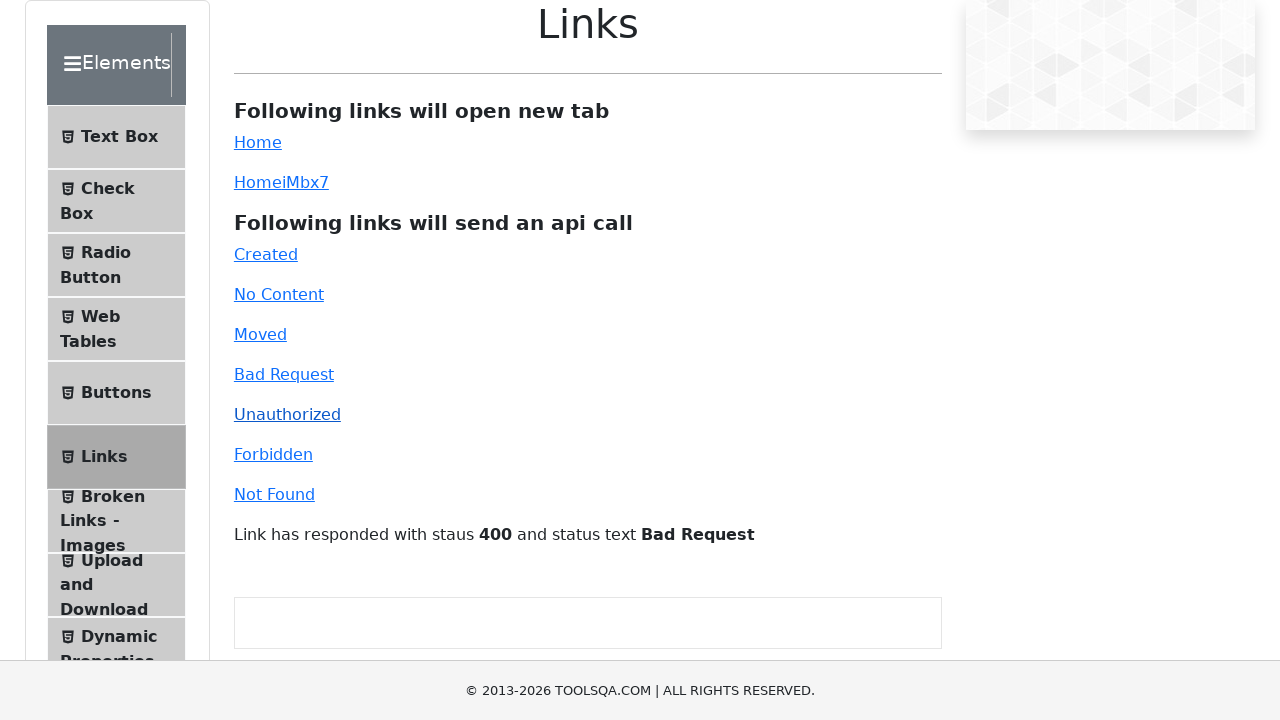

Verified HTTP 401 status code response
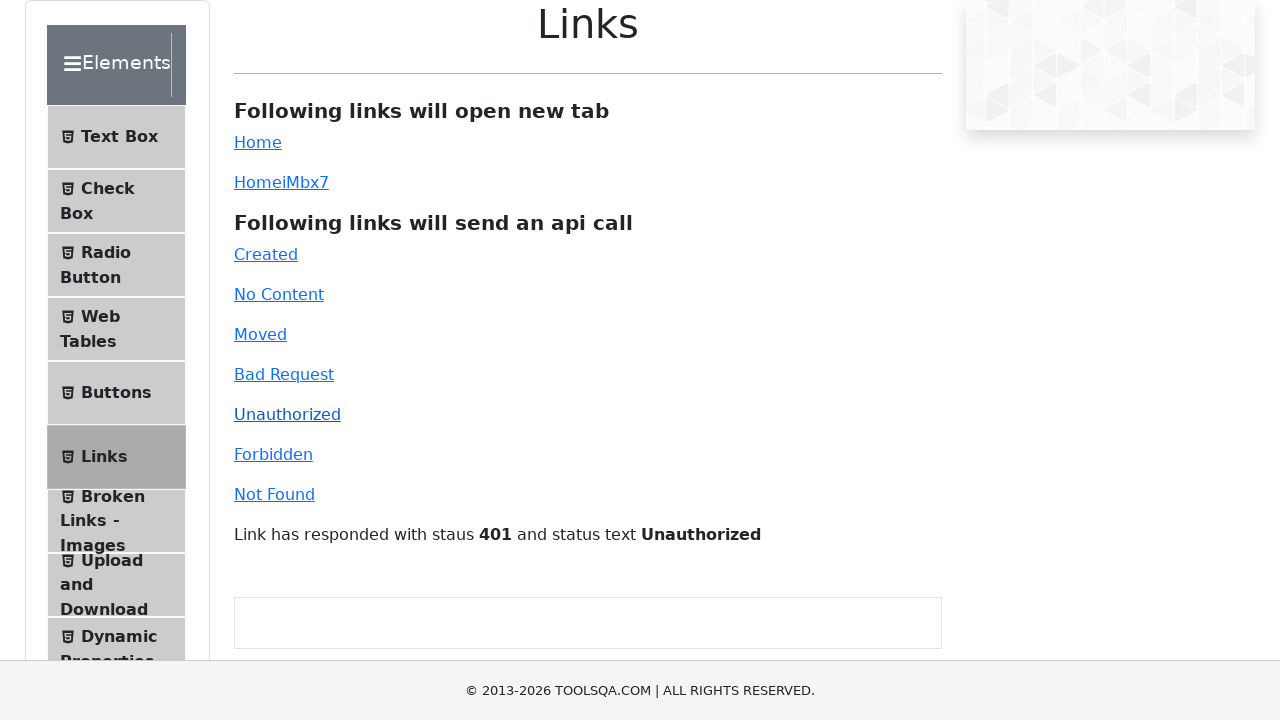

Clicked Forbidden link at (273, 454) on #forbidden
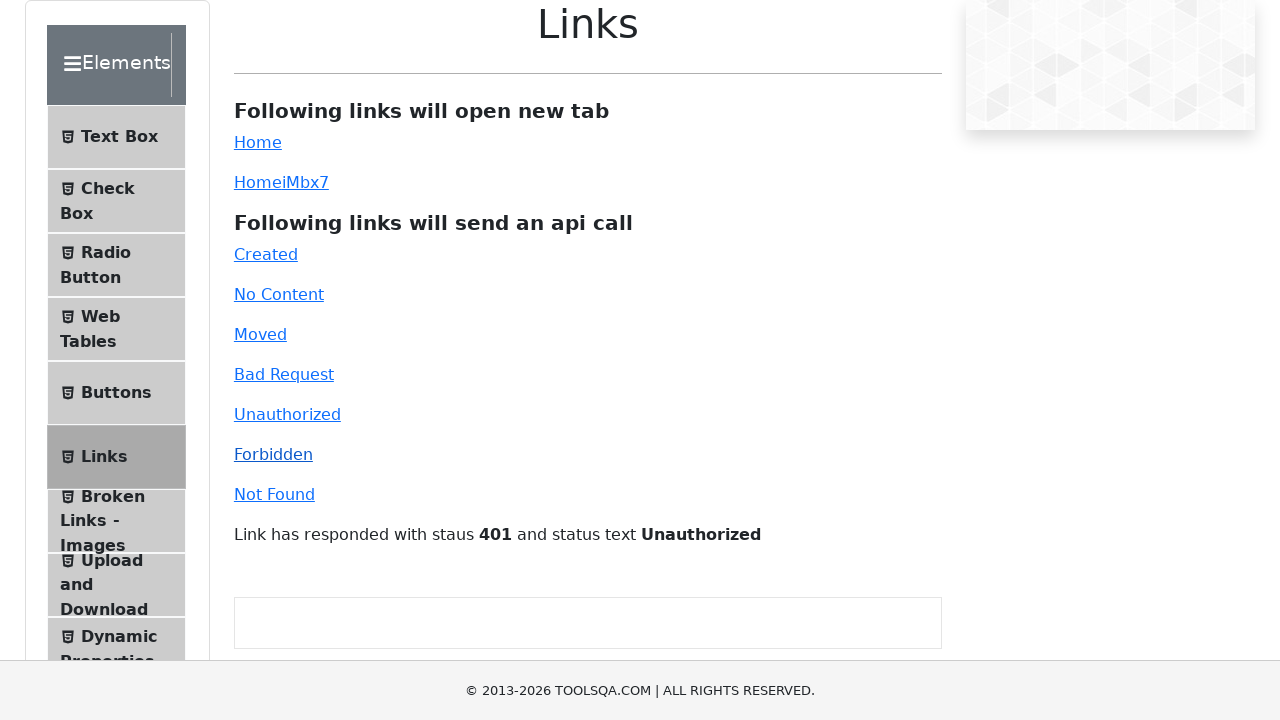

Verified HTTP 403 status code response
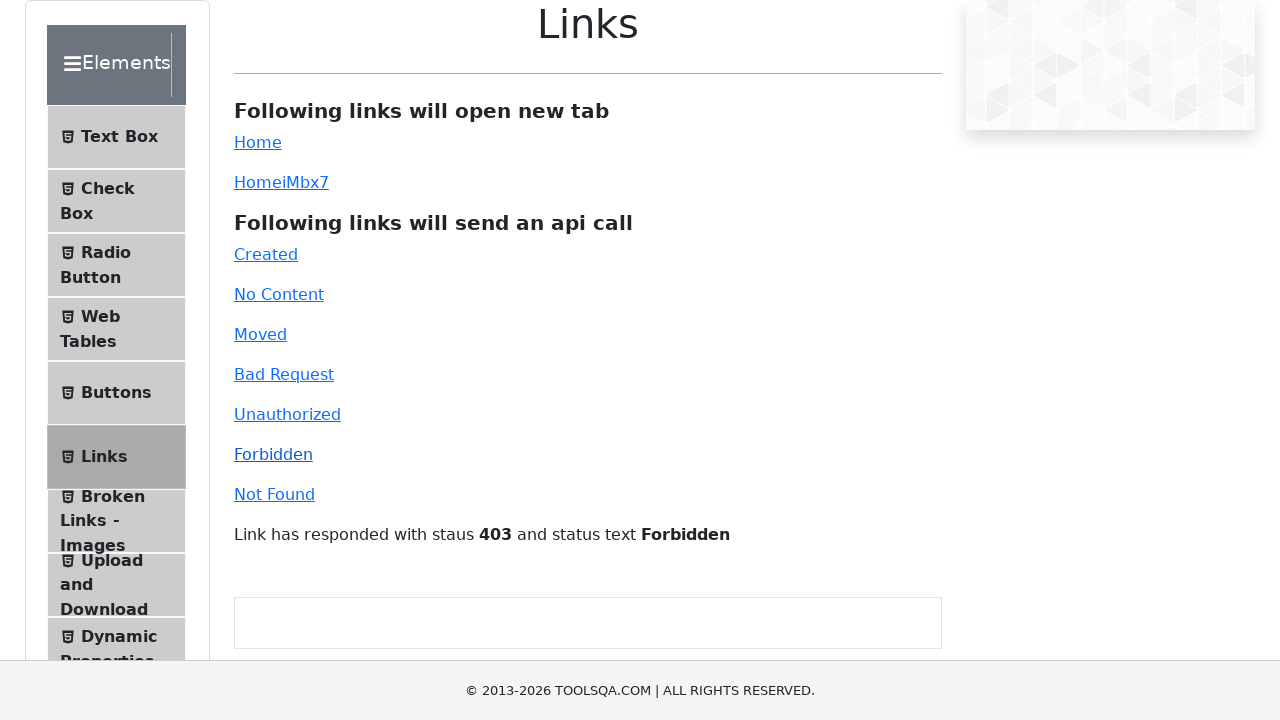

Clicked Not Found link at (274, 494) on #invalid-url
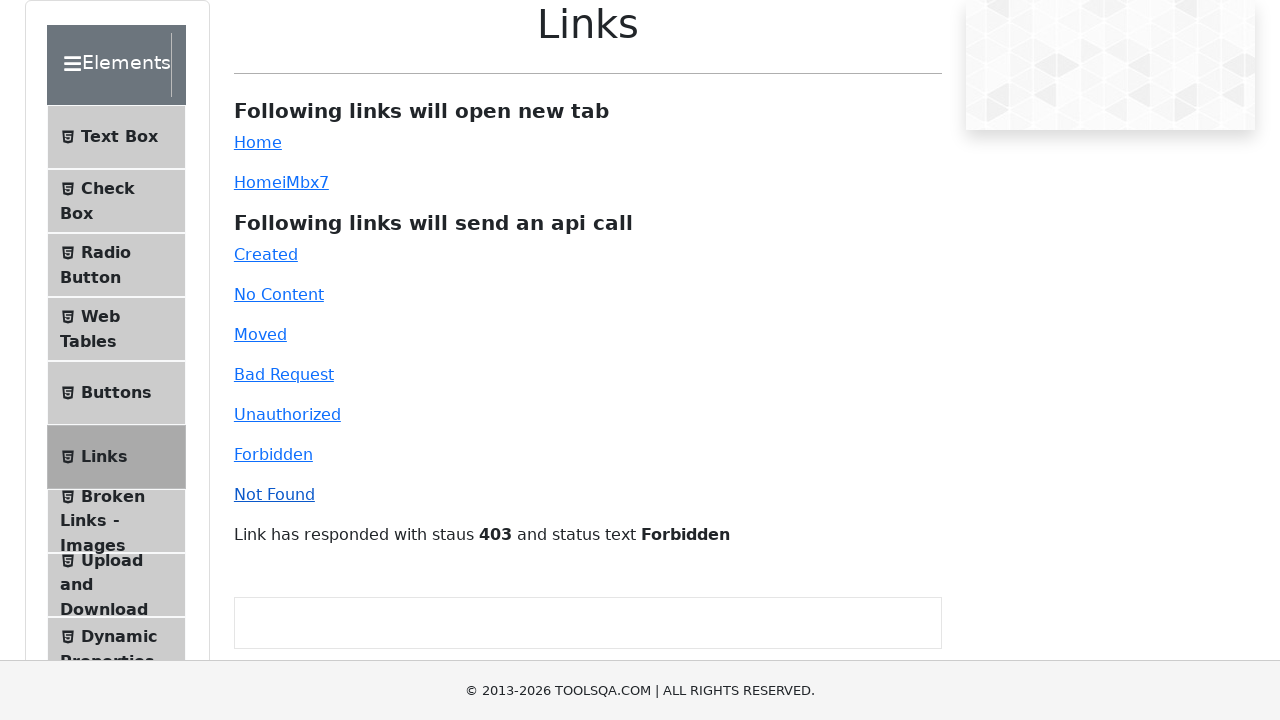

Verified HTTP 404 status code response
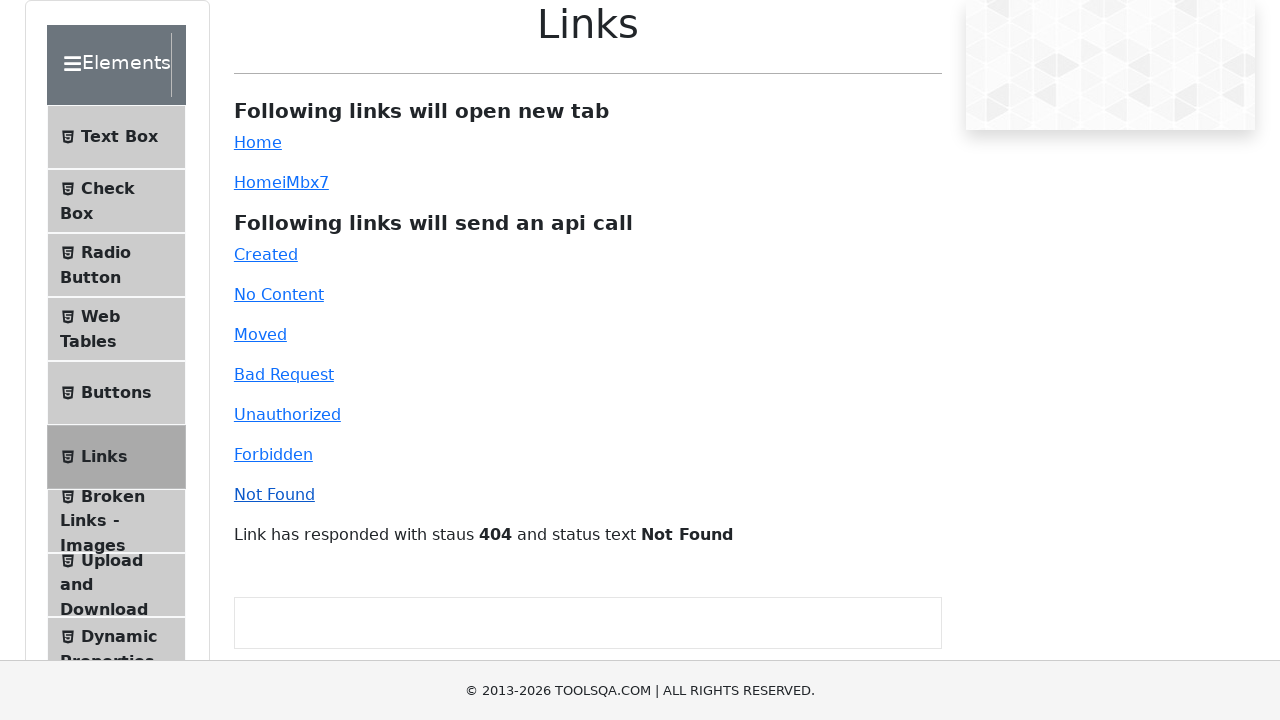

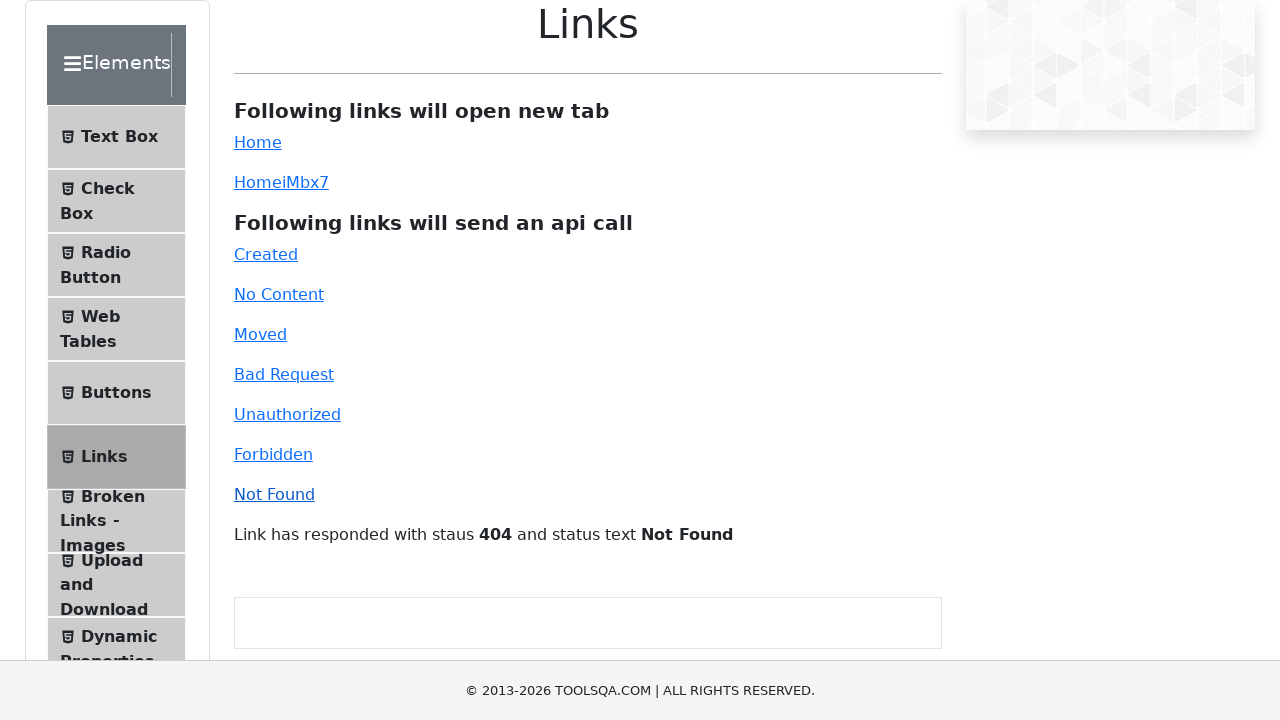